Navigates to a Vietnamese news website's category page and waits for article items to load

Starting URL: https://tuoitre.vn/thoi-su/trang-5.htm

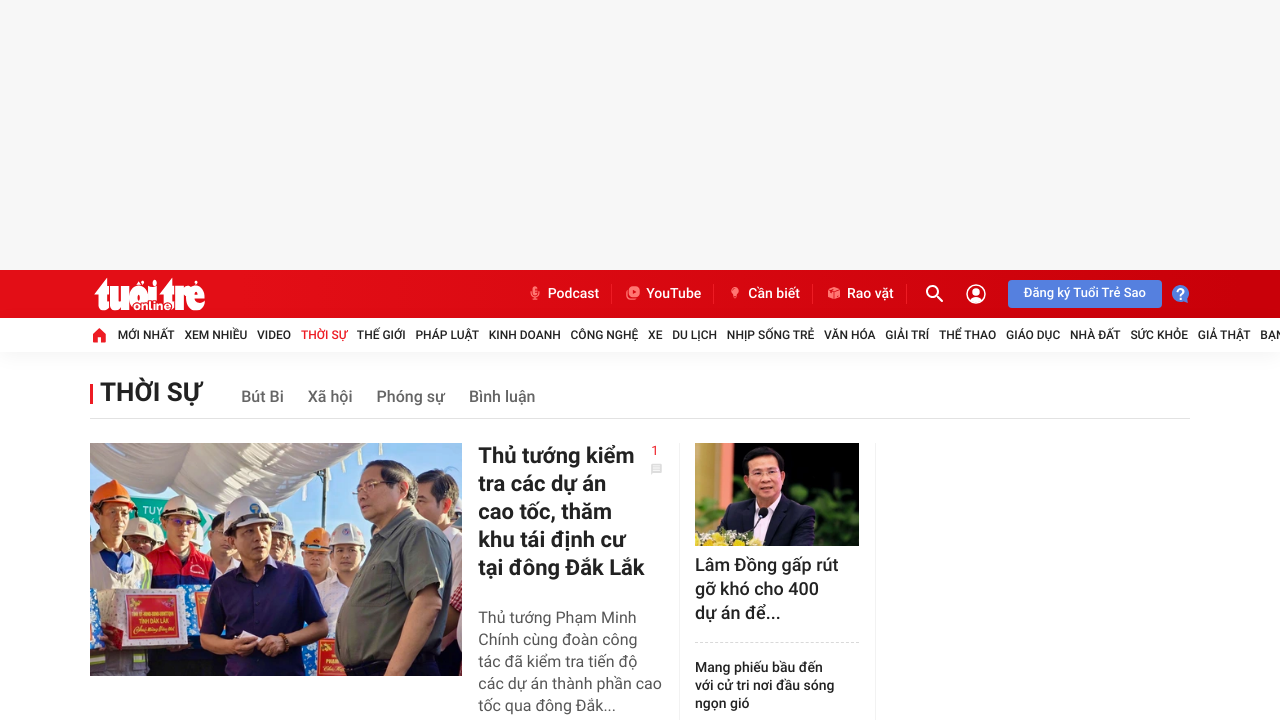

Waited for article items to load on Vietnamese news website category page
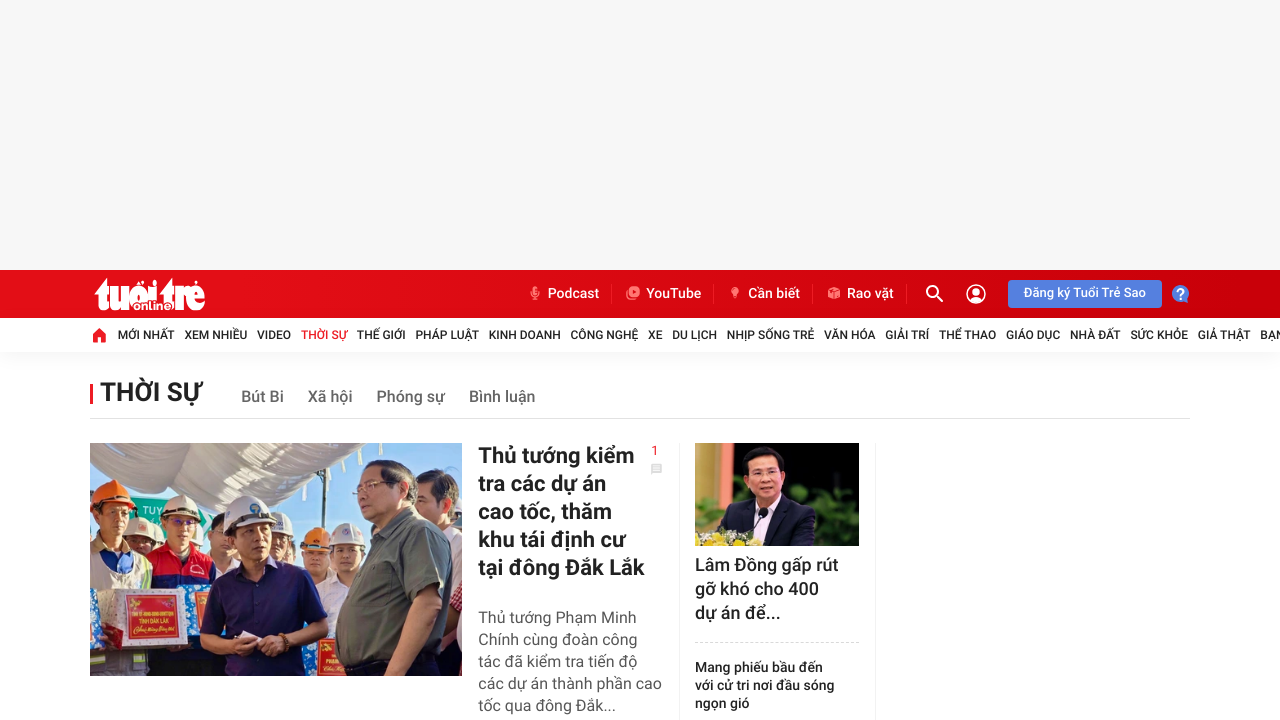

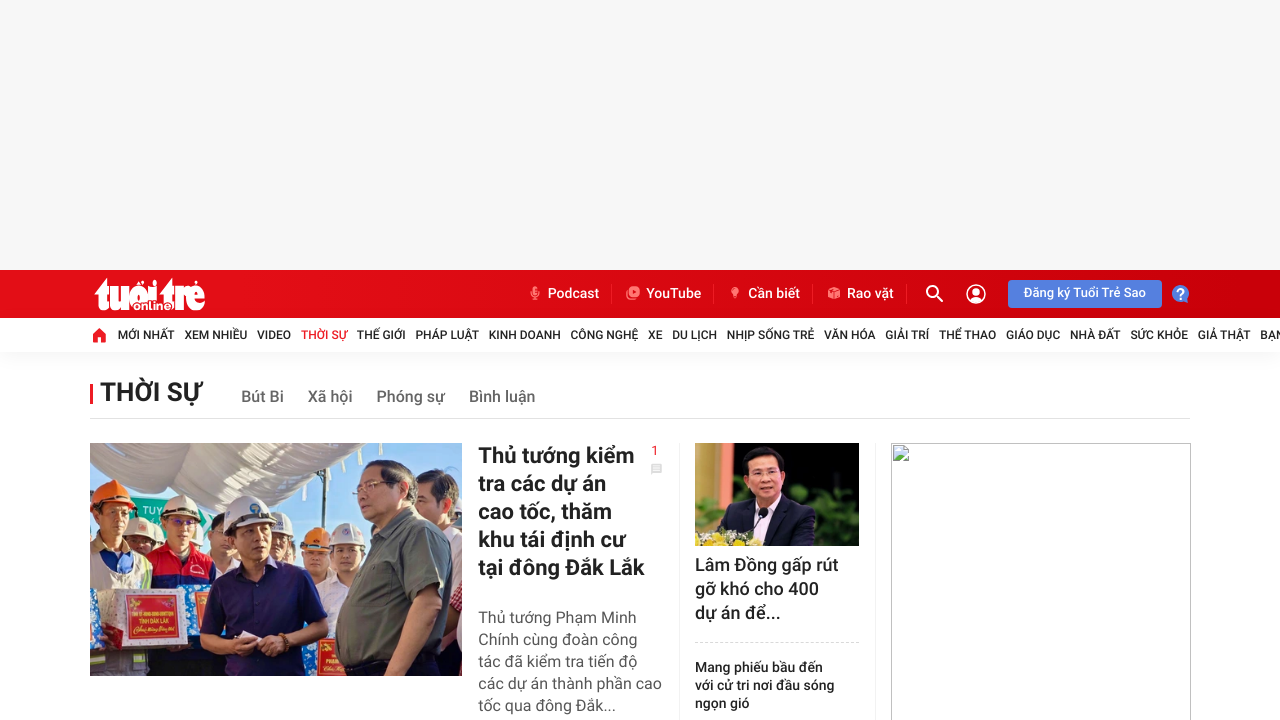